Tests radio button interaction on a demo application by clicking on the Radio Button section and selecting the 'cod' (cash on delivery) radio option.

Starting URL: https://demoapps.qspiders.com/ui?scenario=1

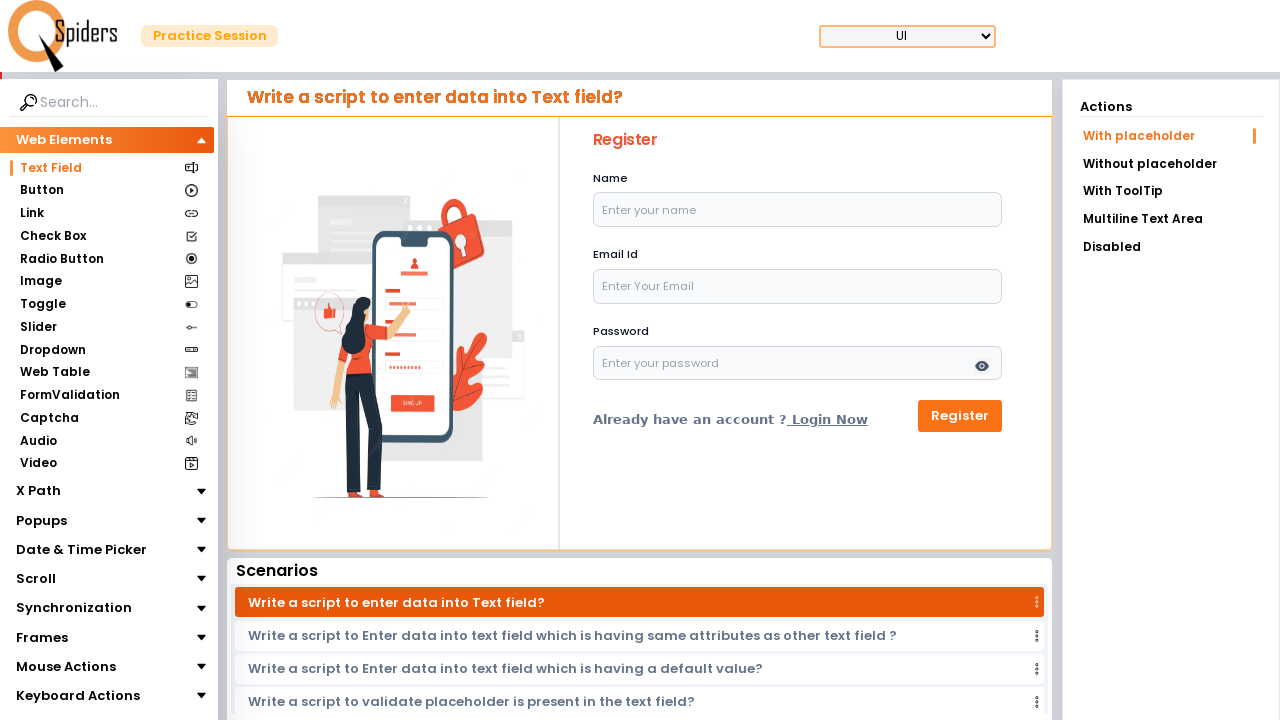

Clicked on the Radio Button section at (62, 259) on xpath=//section[text()='Radio Button']
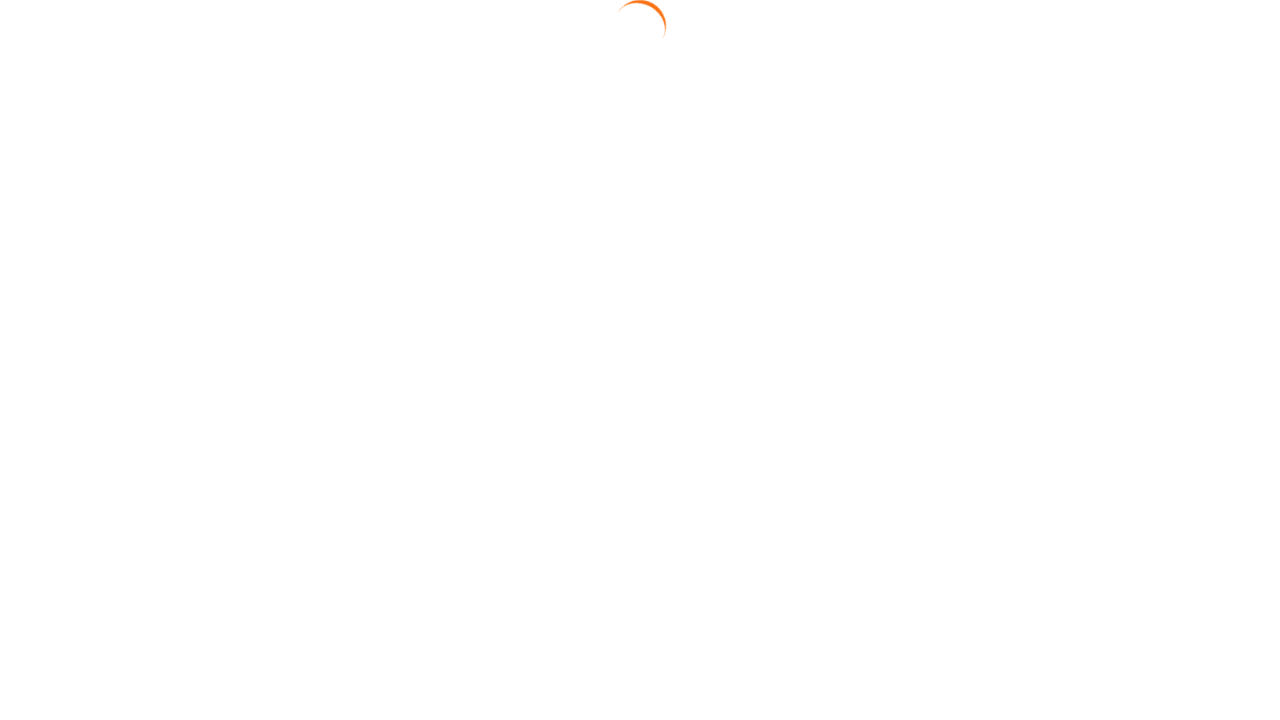

Waited for Radio Button section to expand/load
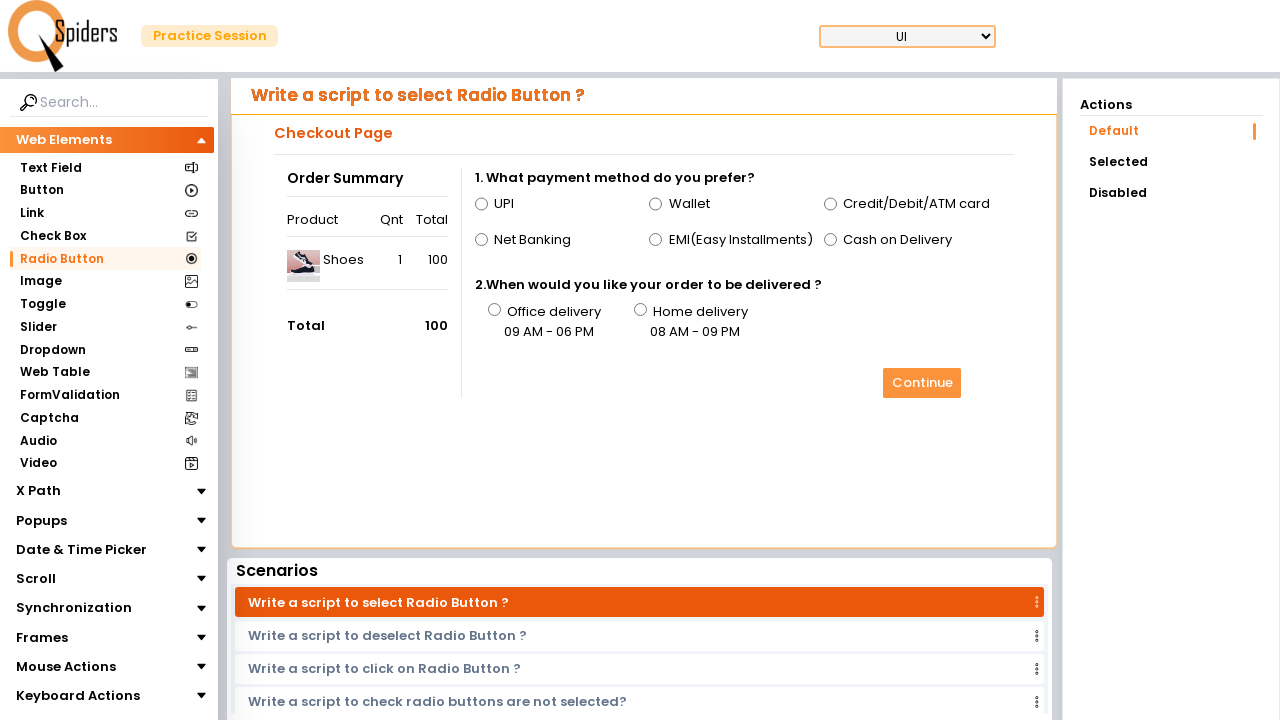

Selected the 'cod' (cash on delivery) radio button option at (830, 240) on input[value='cod']
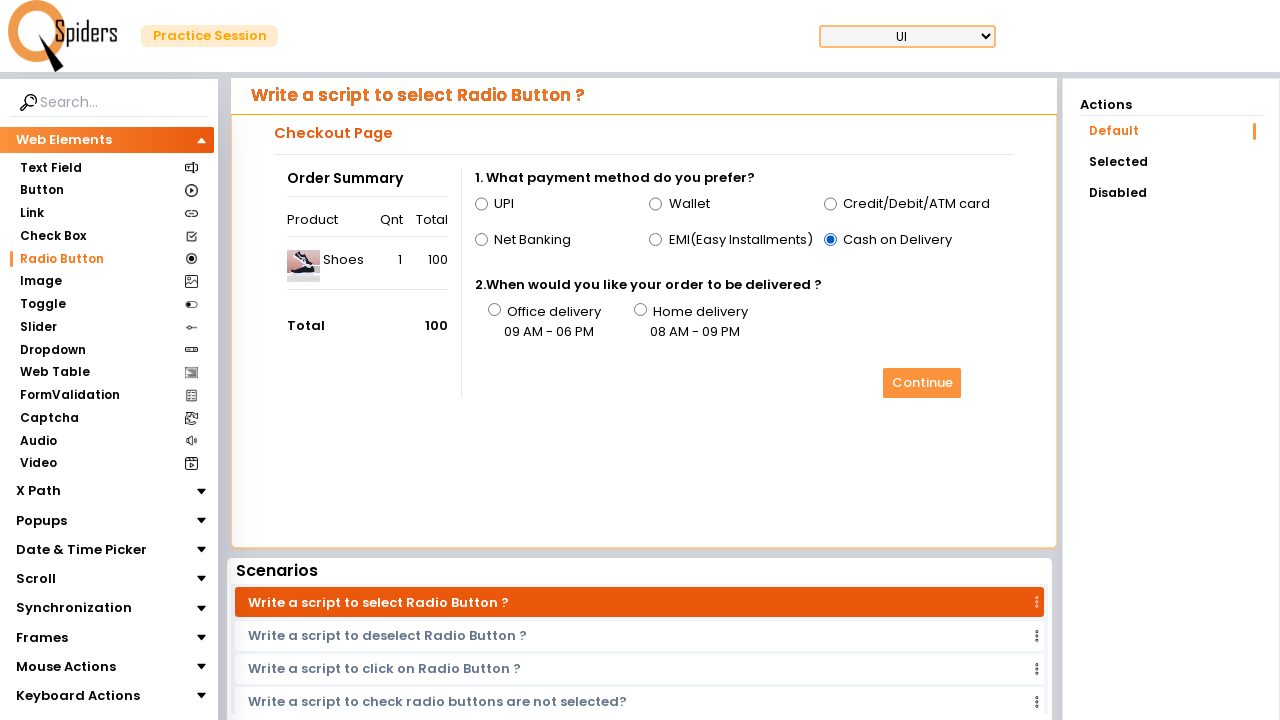

Confirmed that the 'cod' radio button is selected
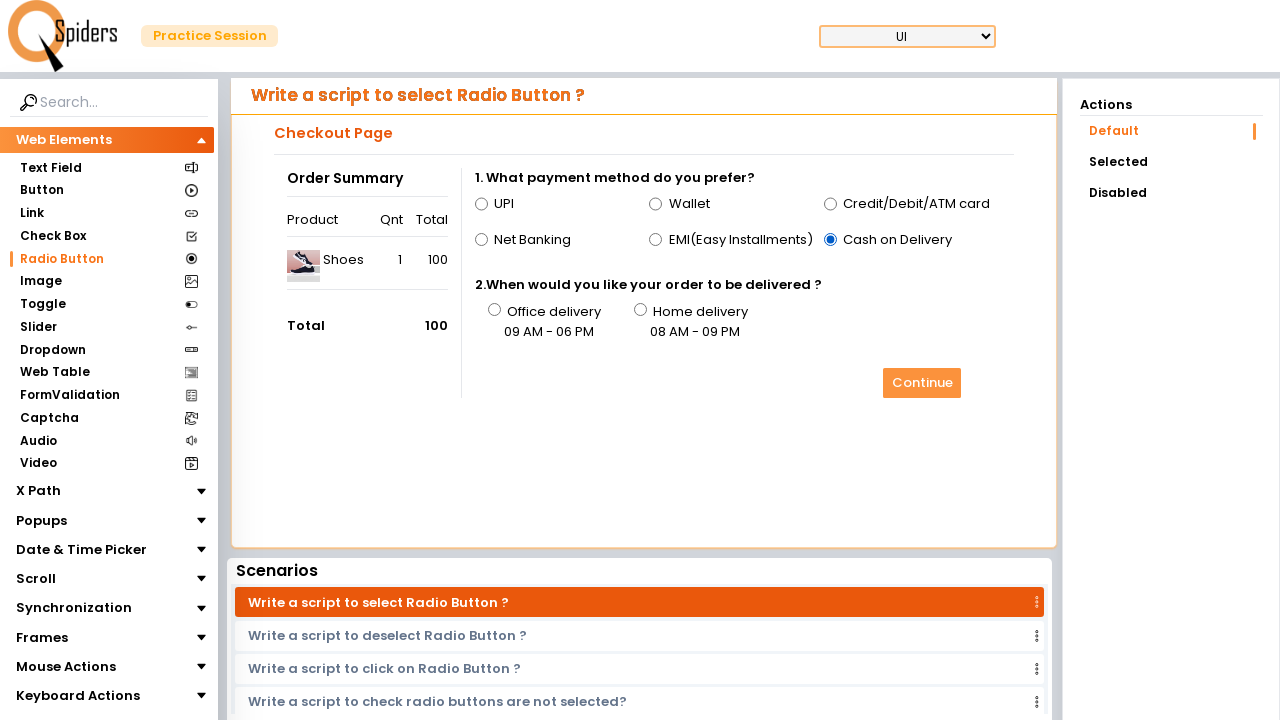

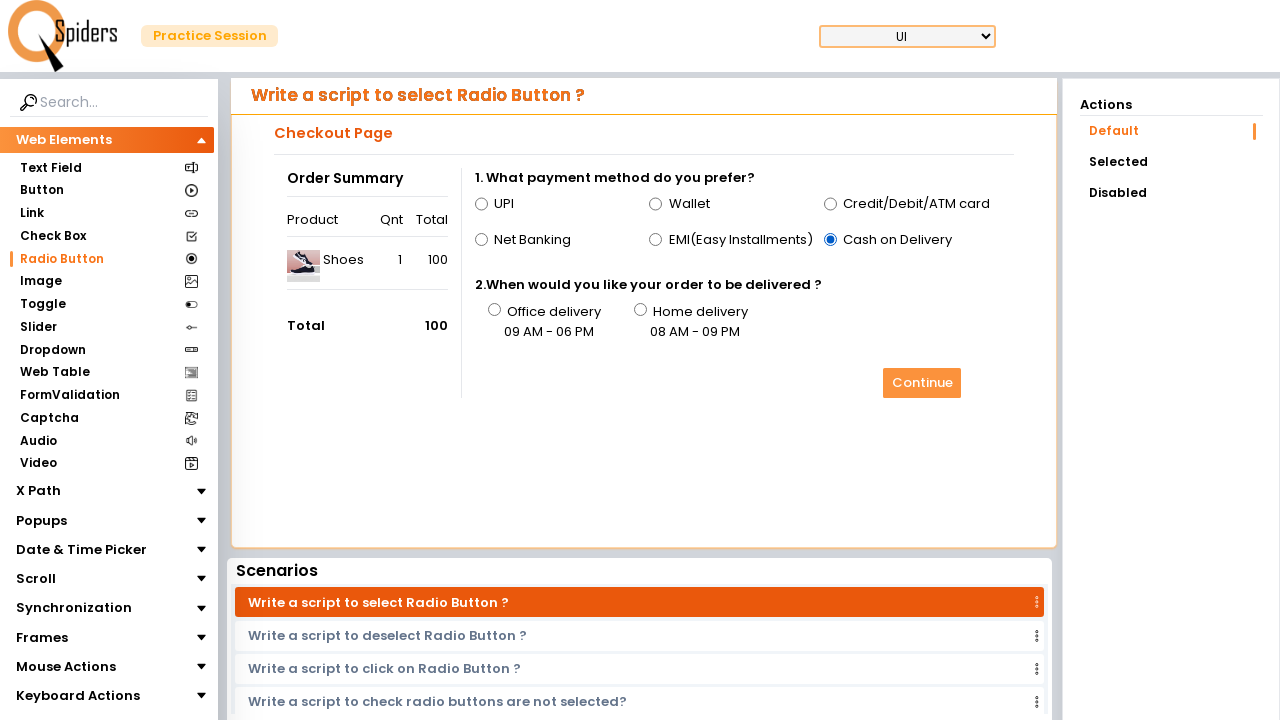